Tests clicking the search button icon on the homepage

Starting URL: https://www.tiendacoomeva.com/

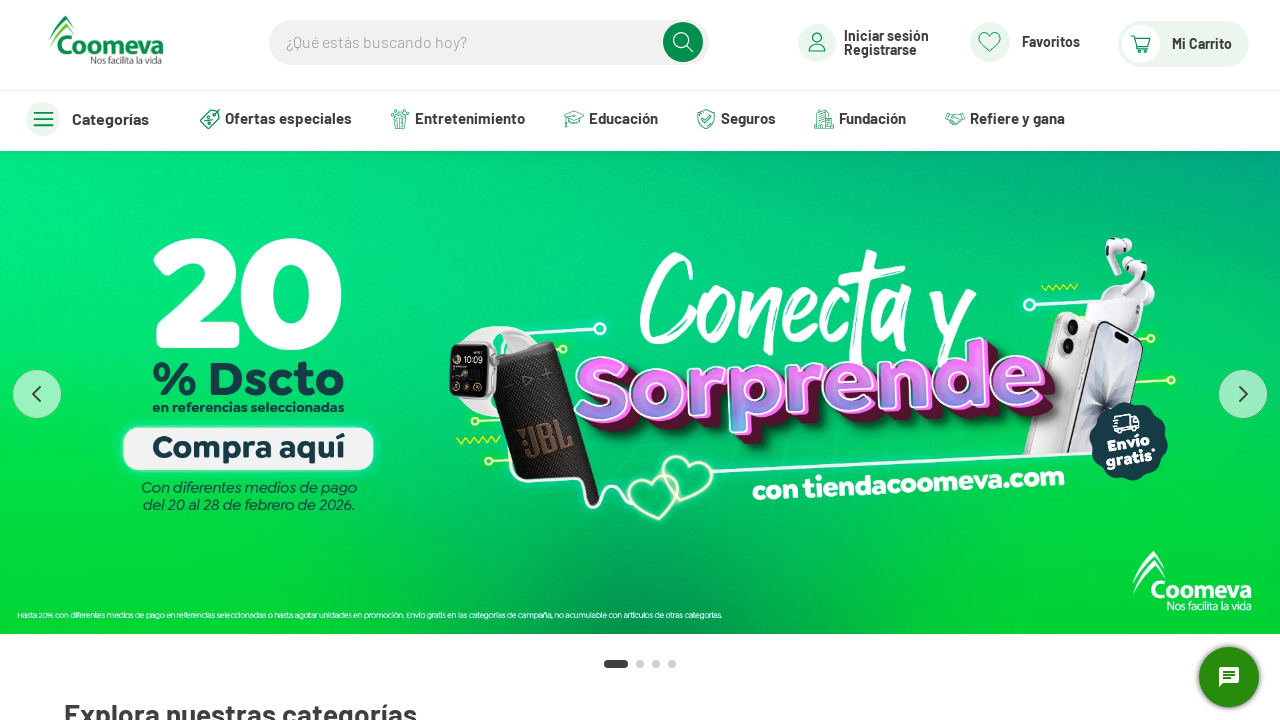

Navigated to Tienda Coomeva homepage
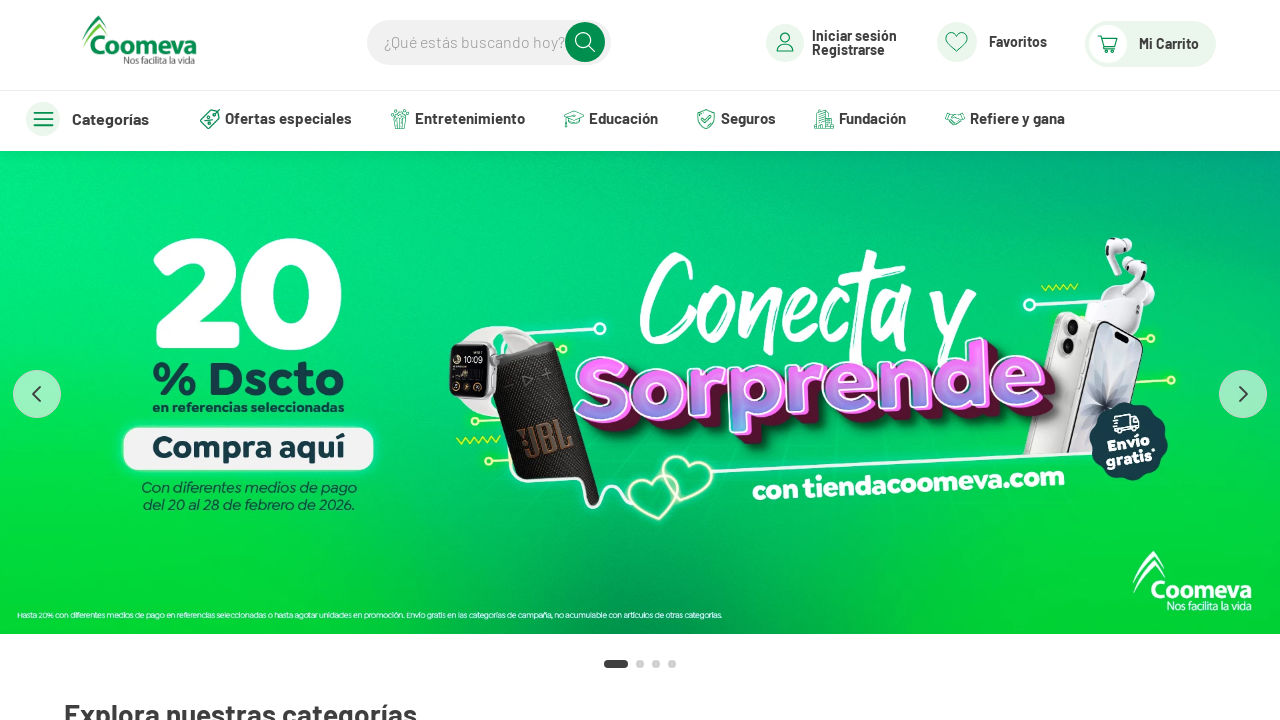

Clicked the search button icon on the homepage at (683, 42) on button.vtex-store-components-3-x-searchBarIcon
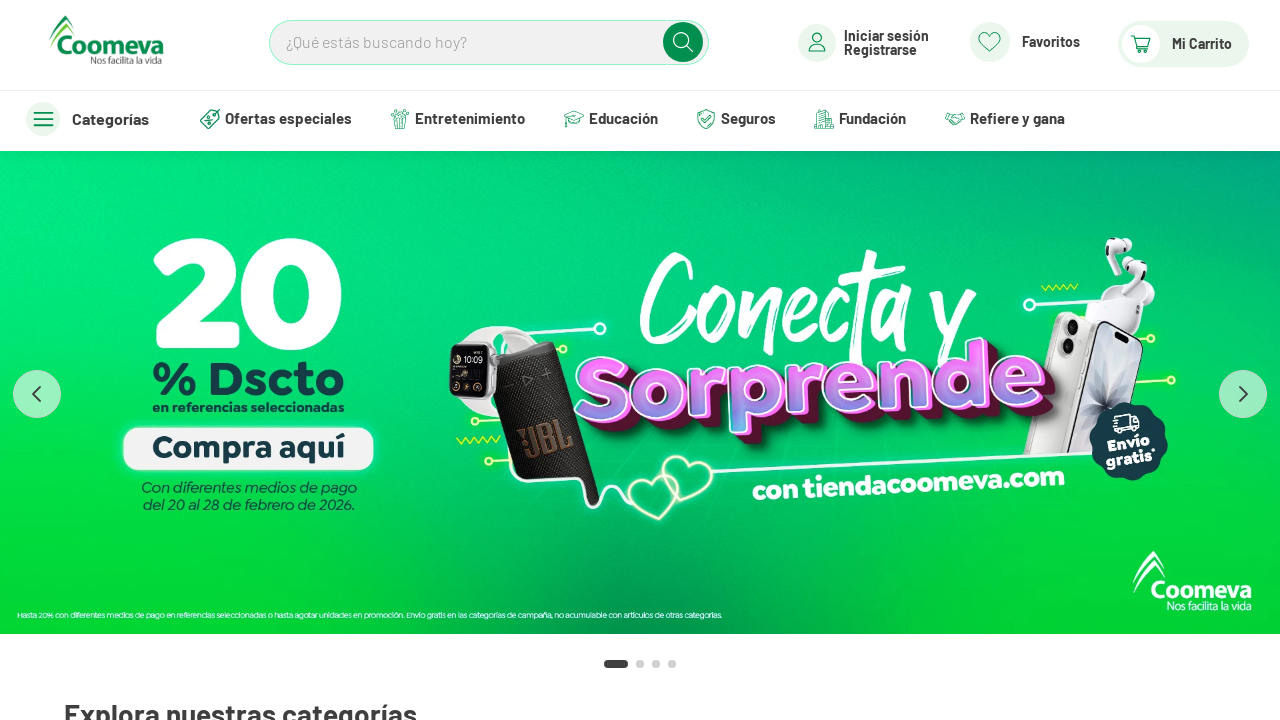

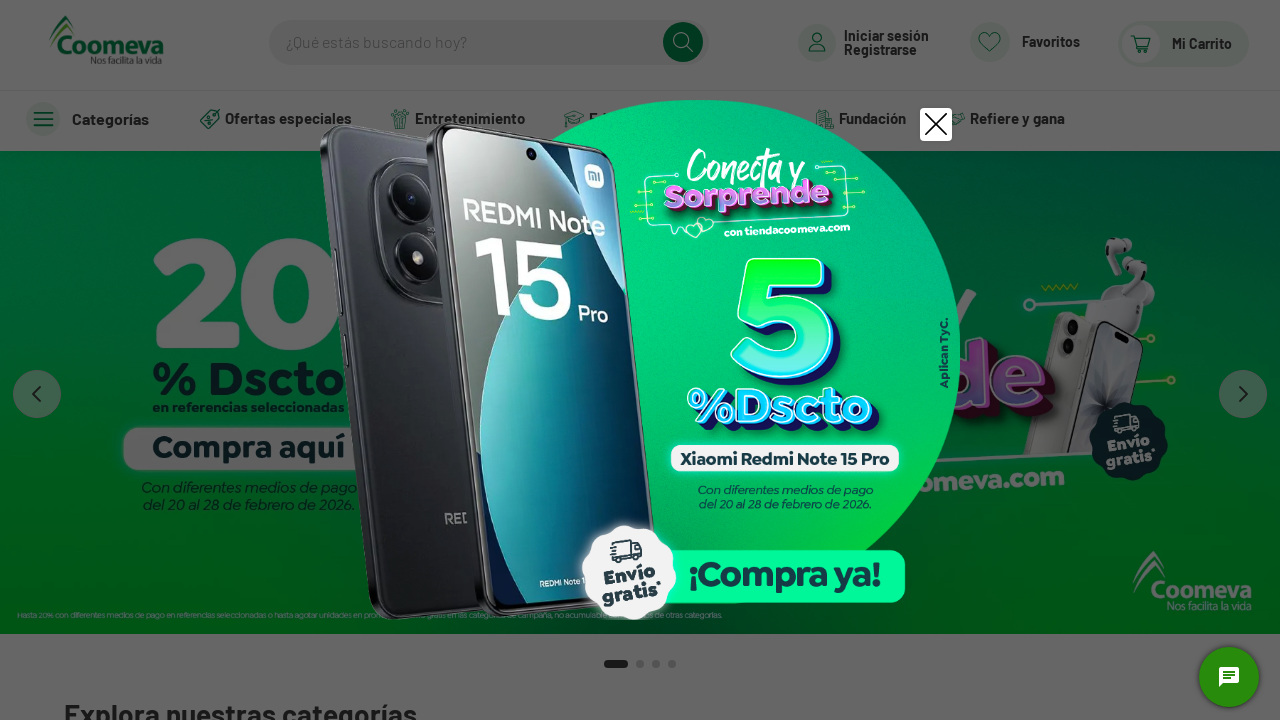